Tests JavaScript alert handling by clicking a button that triggers an alert, then accepting the alert dialog.

Starting URL: https://echoecho.com/javascript4.htm

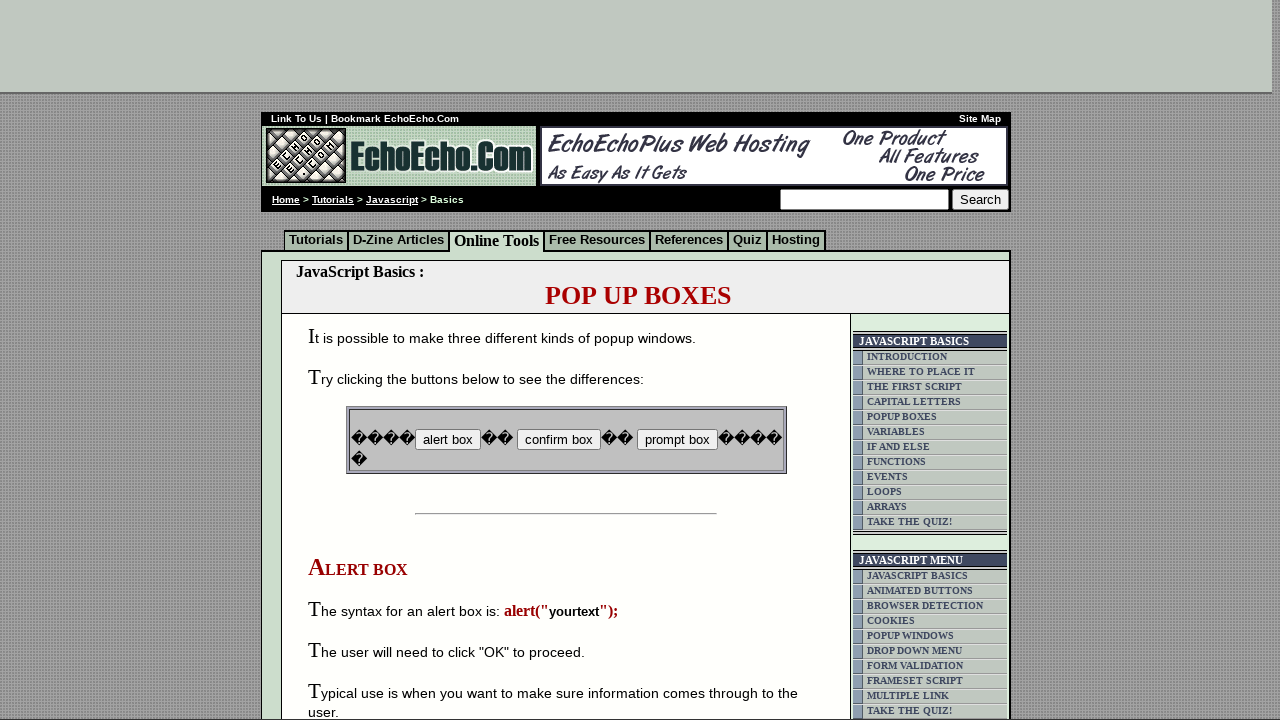

Set up dialog handler to accept alerts
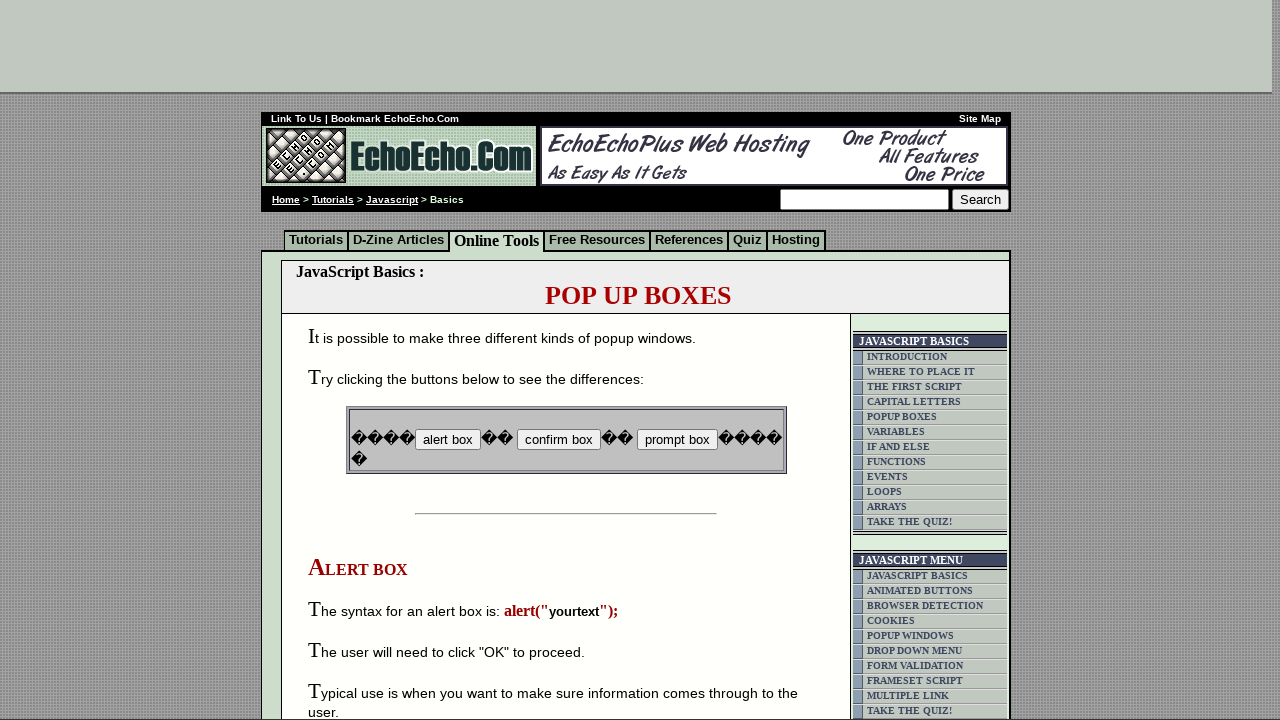

Clicked button that triggers JavaScript alert at (558, 440) on input[name='B2']
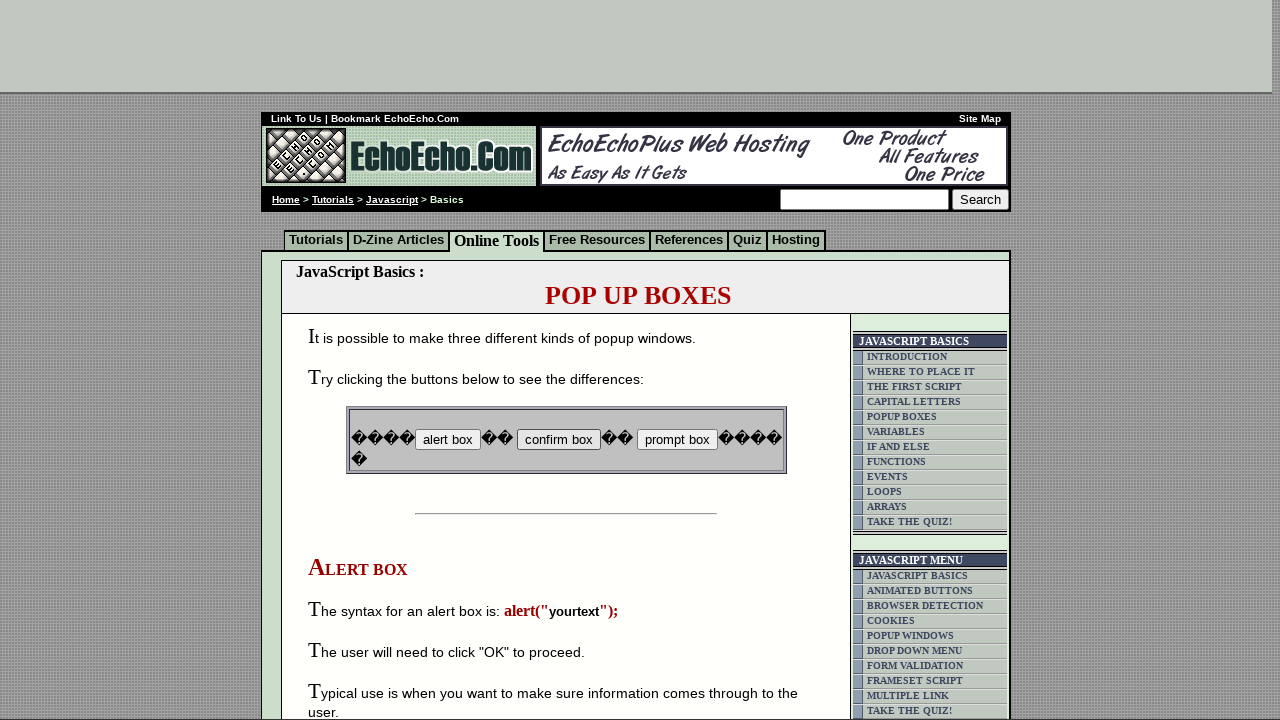

Alert dialog was handled and accepted
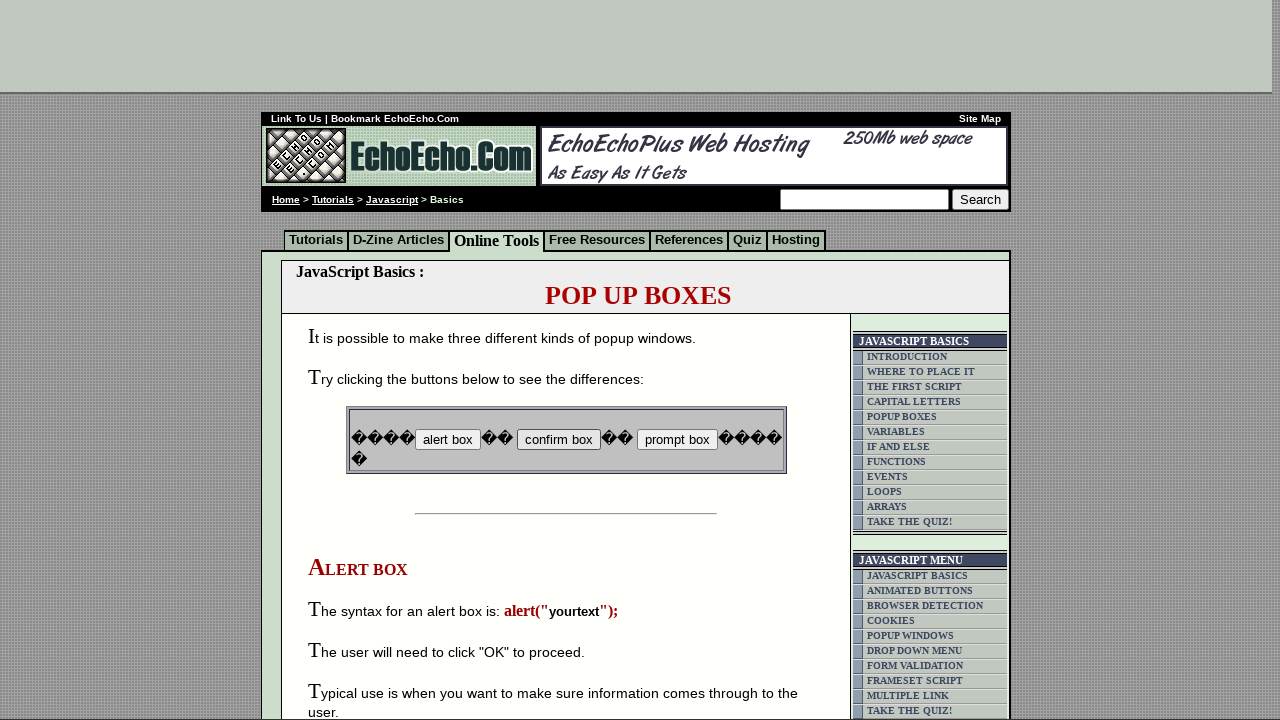

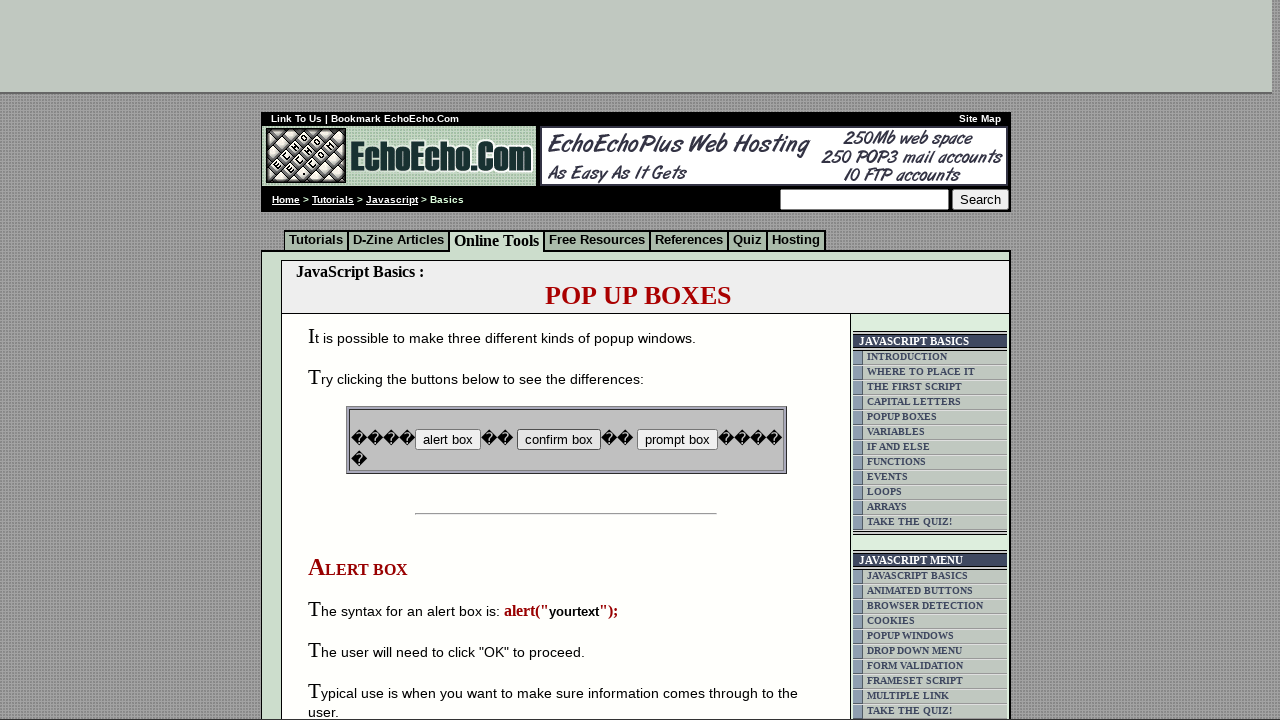